Tests window handling by opening a new window, switching between windows, filling forms in both windows, and closing the child window

Starting URL: https://www.hyrtutorials.com/p/window-handles-practice.html

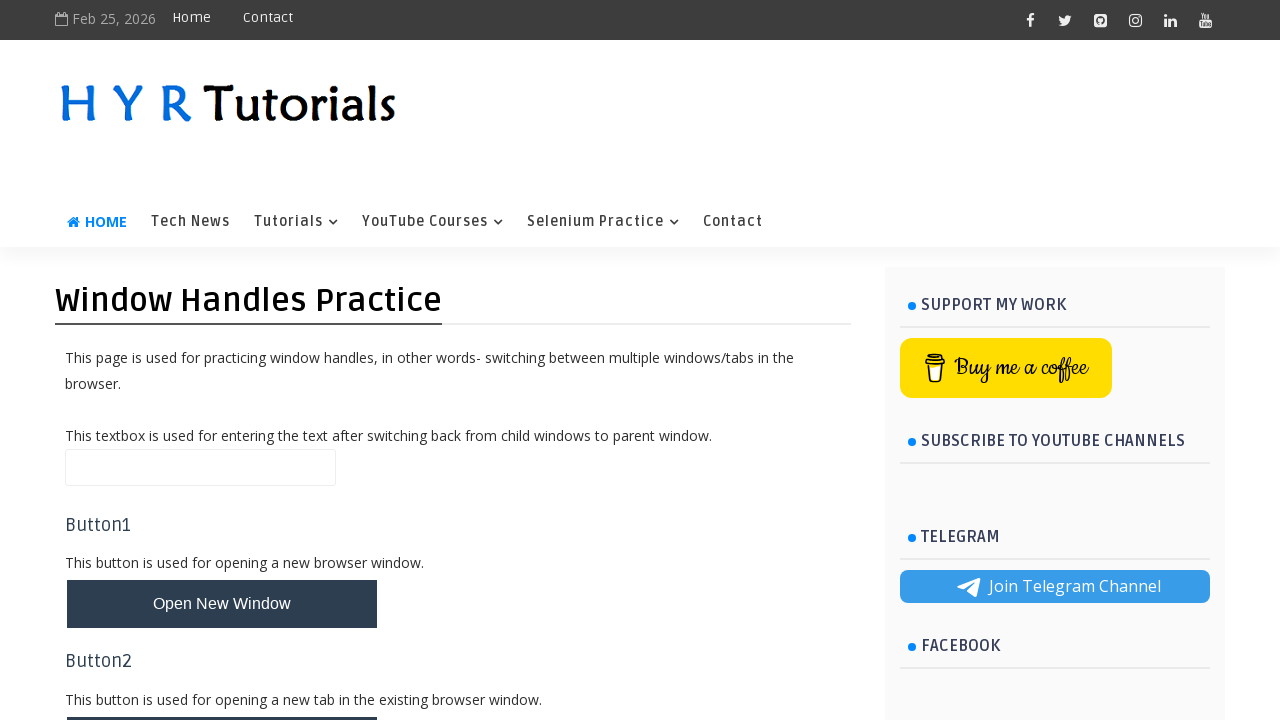

Stored current page as parent window
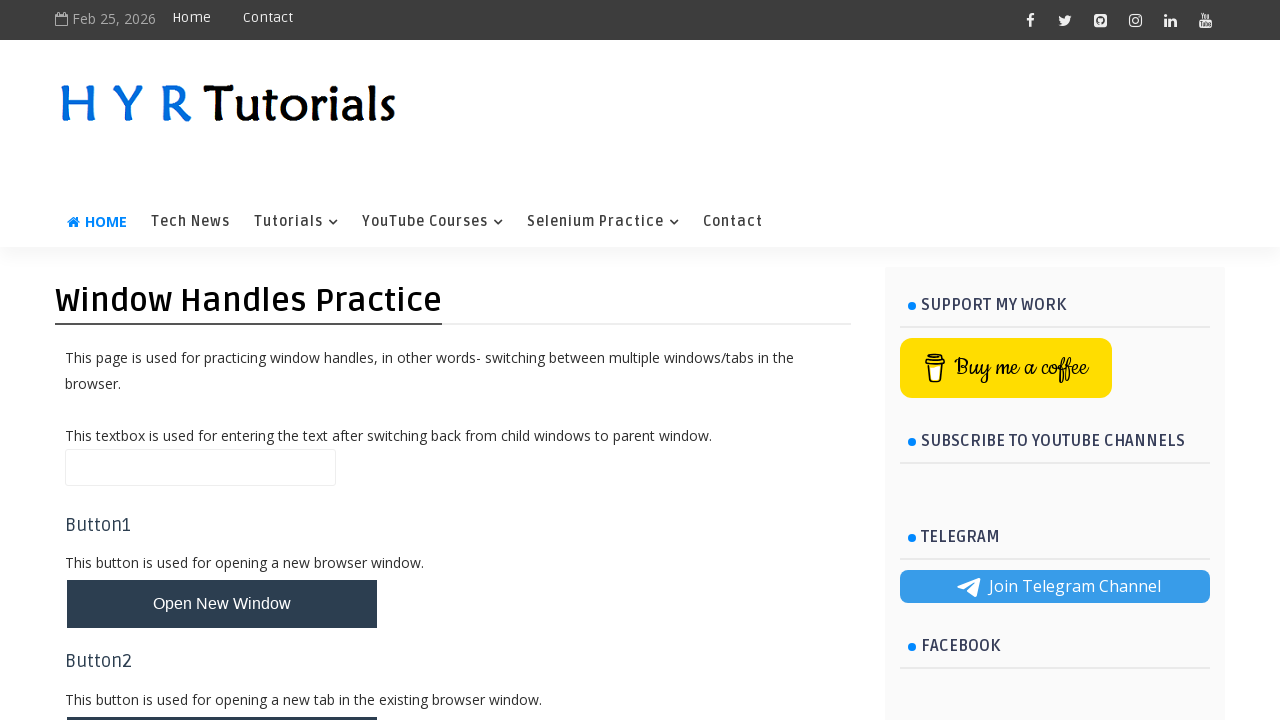

Clicked button to open new window at (222, 604) on #newWindowBtn
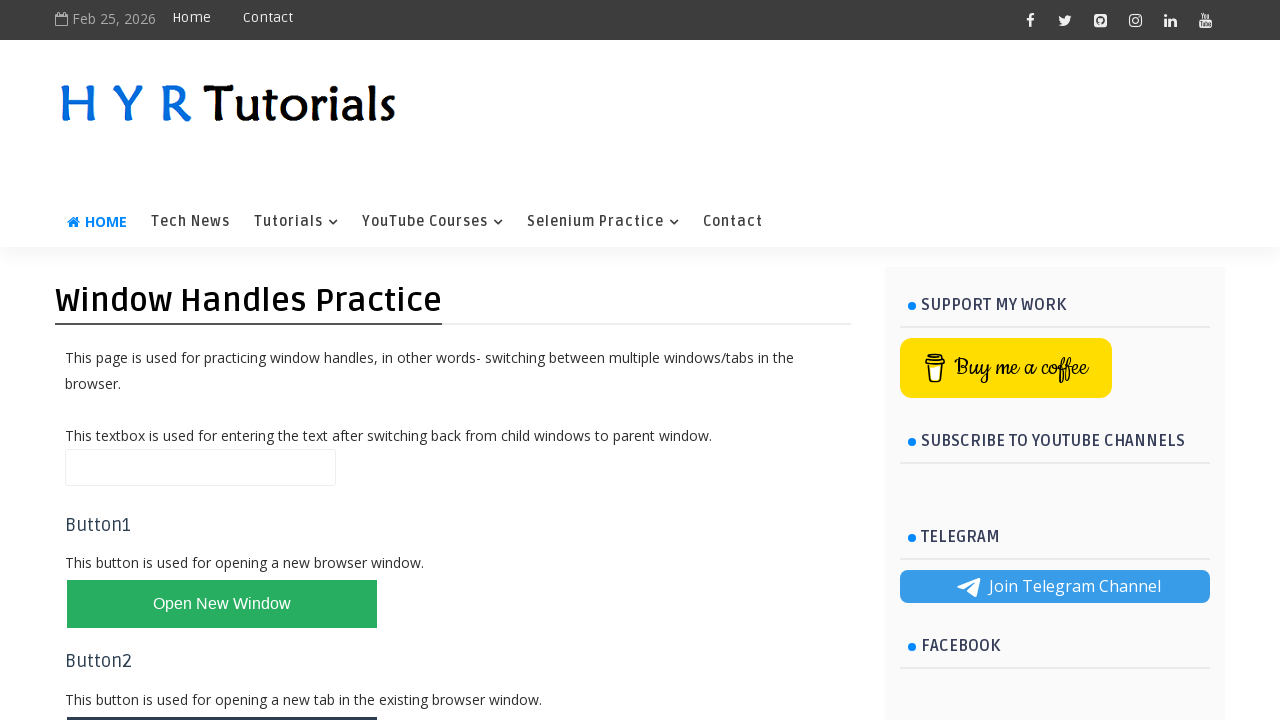

New window opened and captured
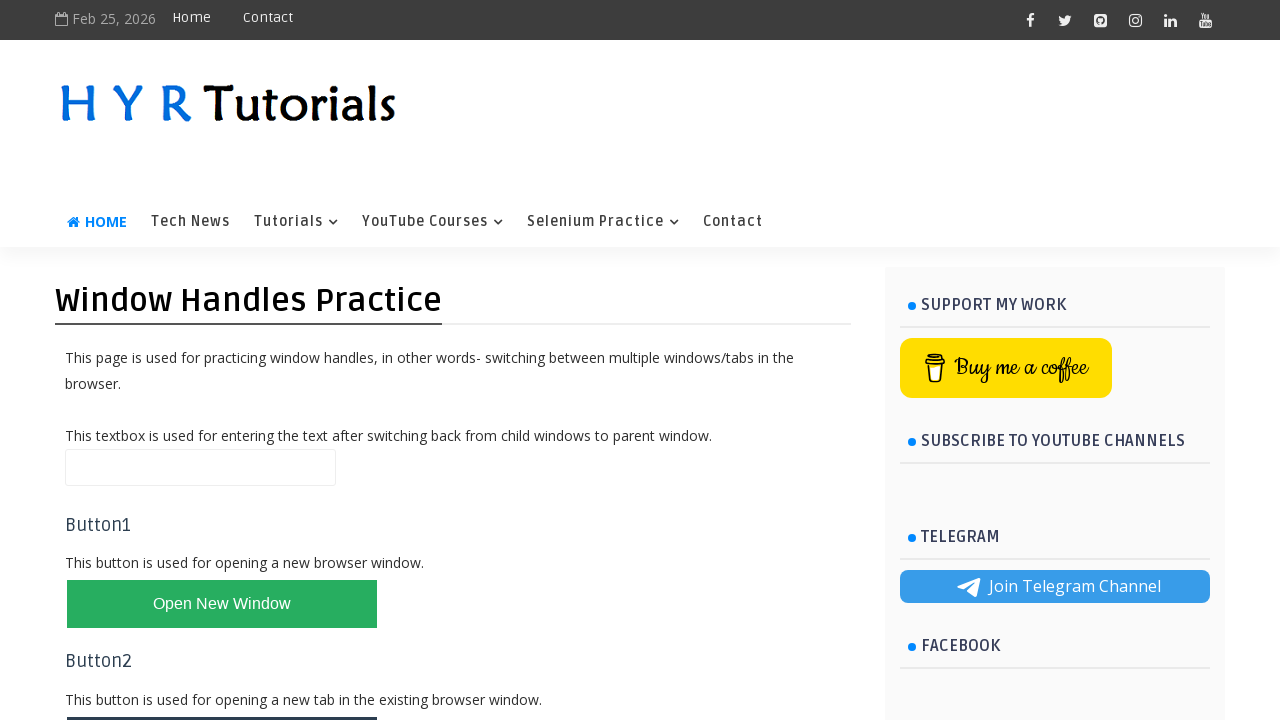

Filled firstName field with 'Hemanth' in new window on #firstName
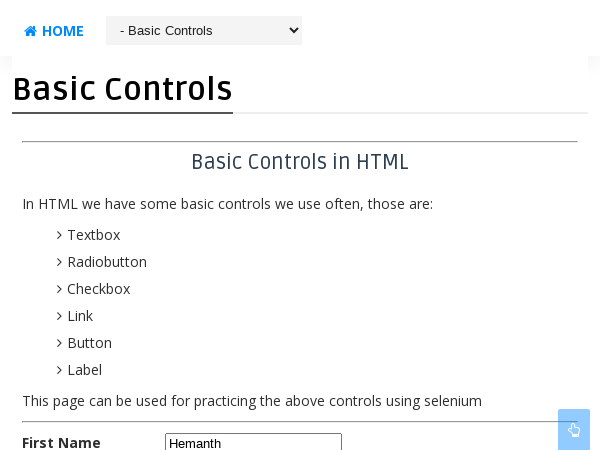

Closed new window
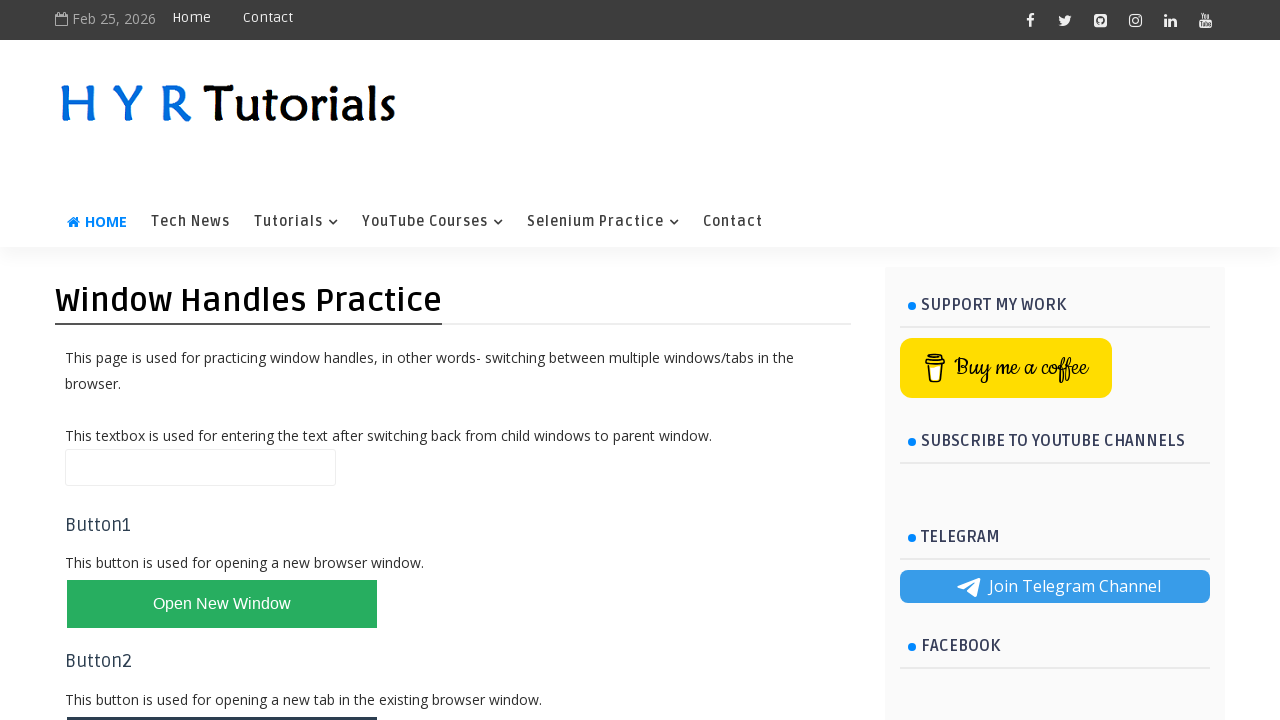

Filled name field with 'ChirasmiHemanth' in parent window on #name
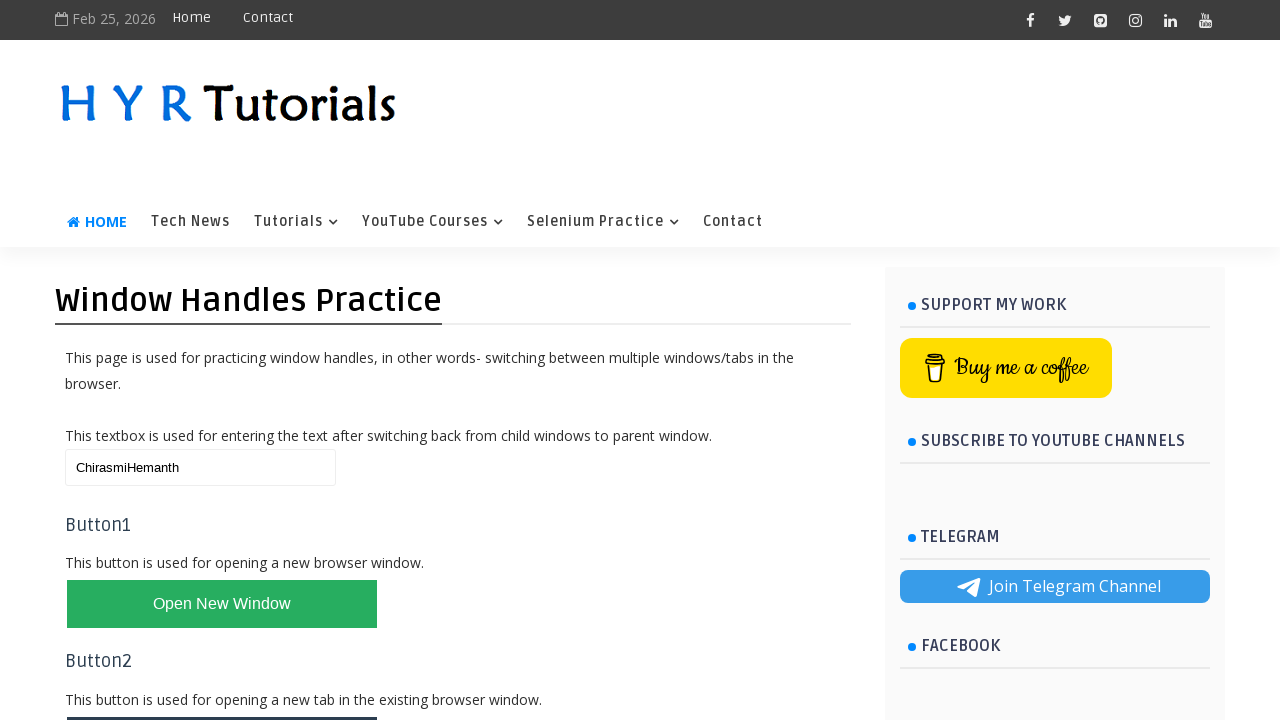

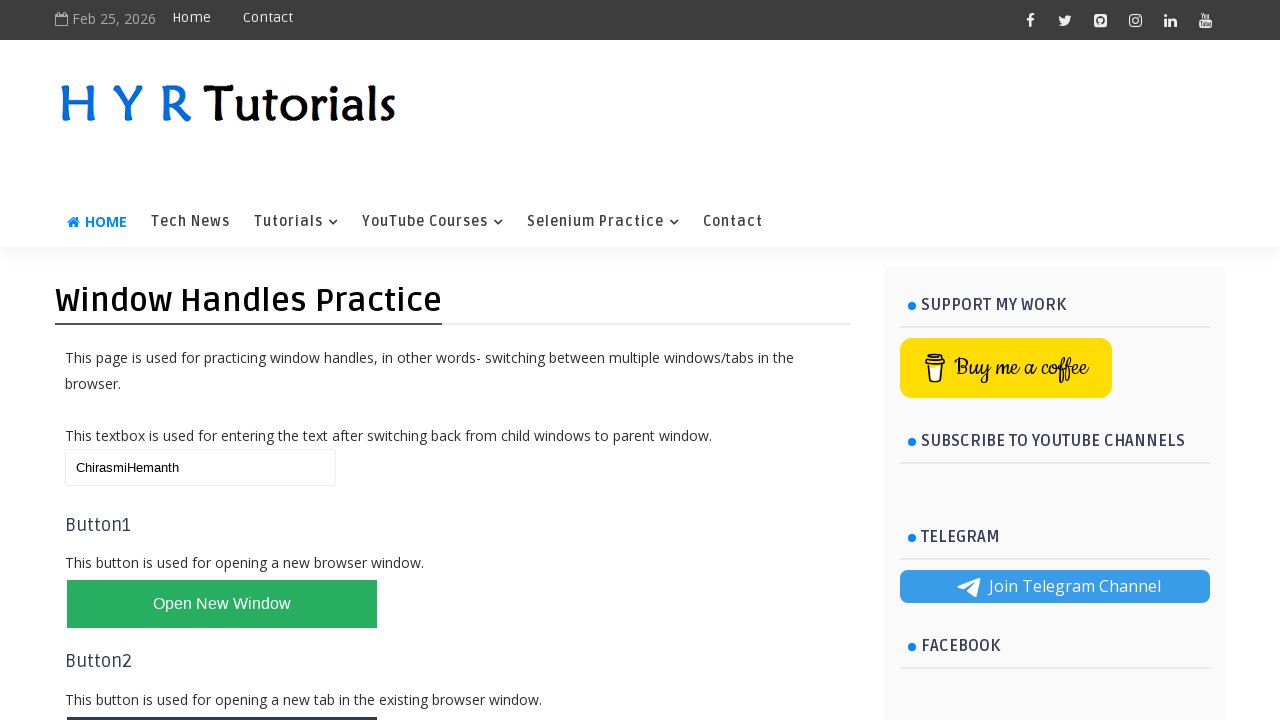